Tests clicking the submit button on a registration form page by waiting for it to be clickable and then clicking it

Starting URL: https://demo.automationtesting.in/Register.html

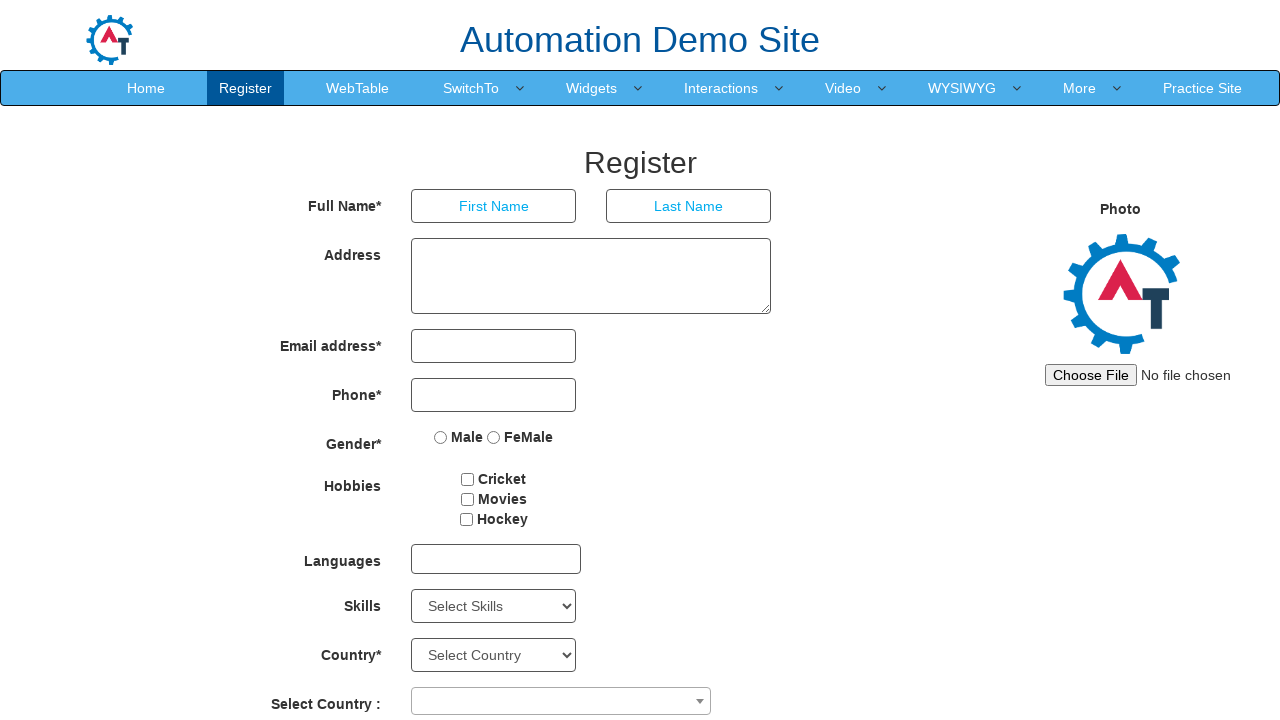

Waited for submit button to become visible
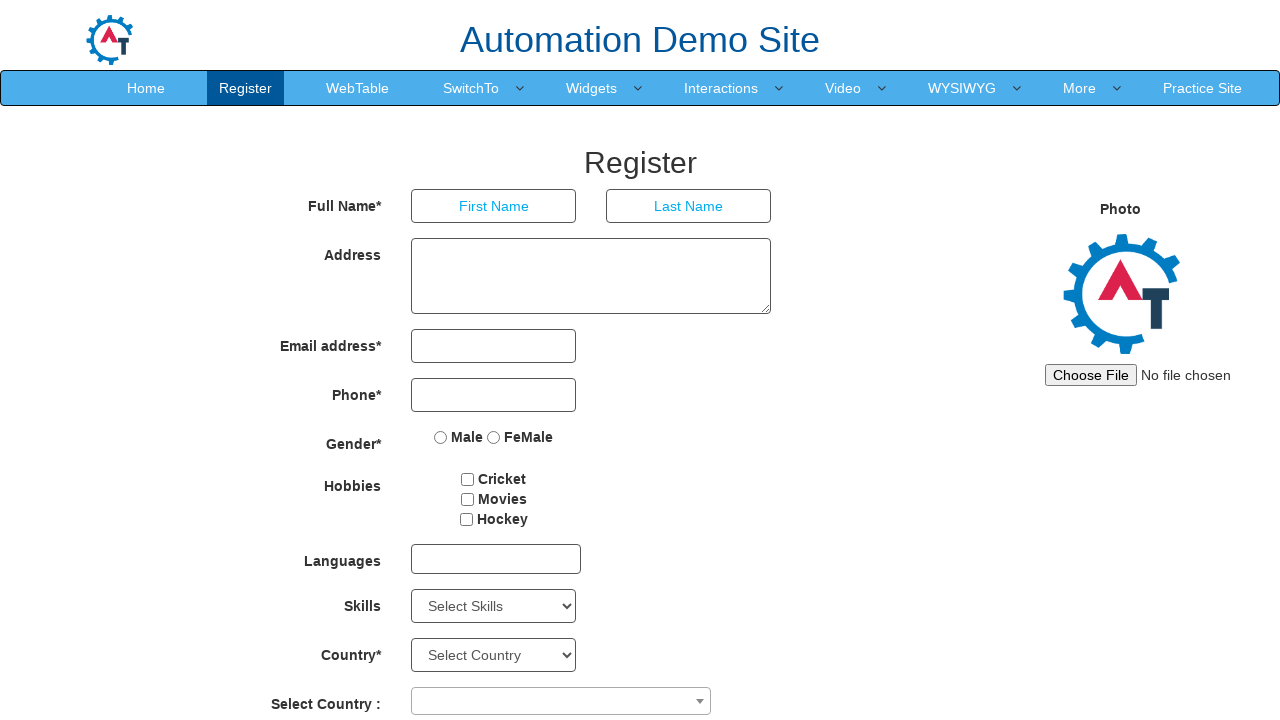

Clicked the submit button on the registration form at (572, 623) on #submitbtn
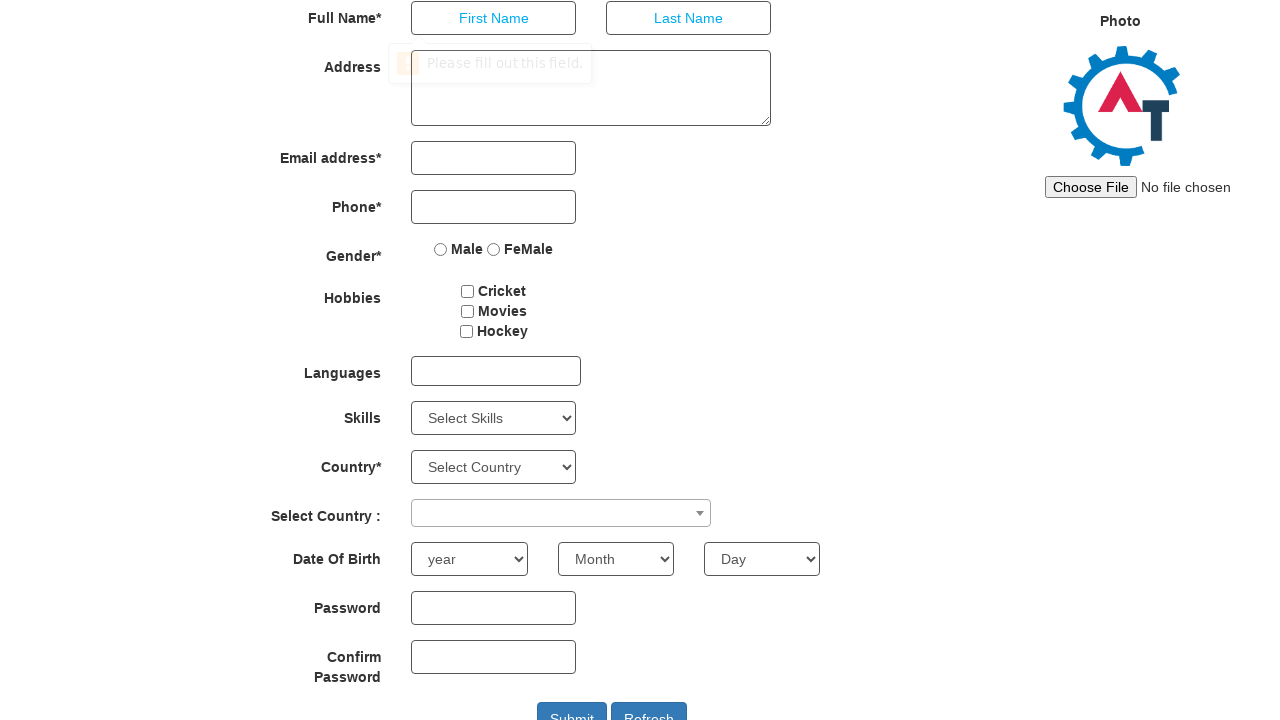

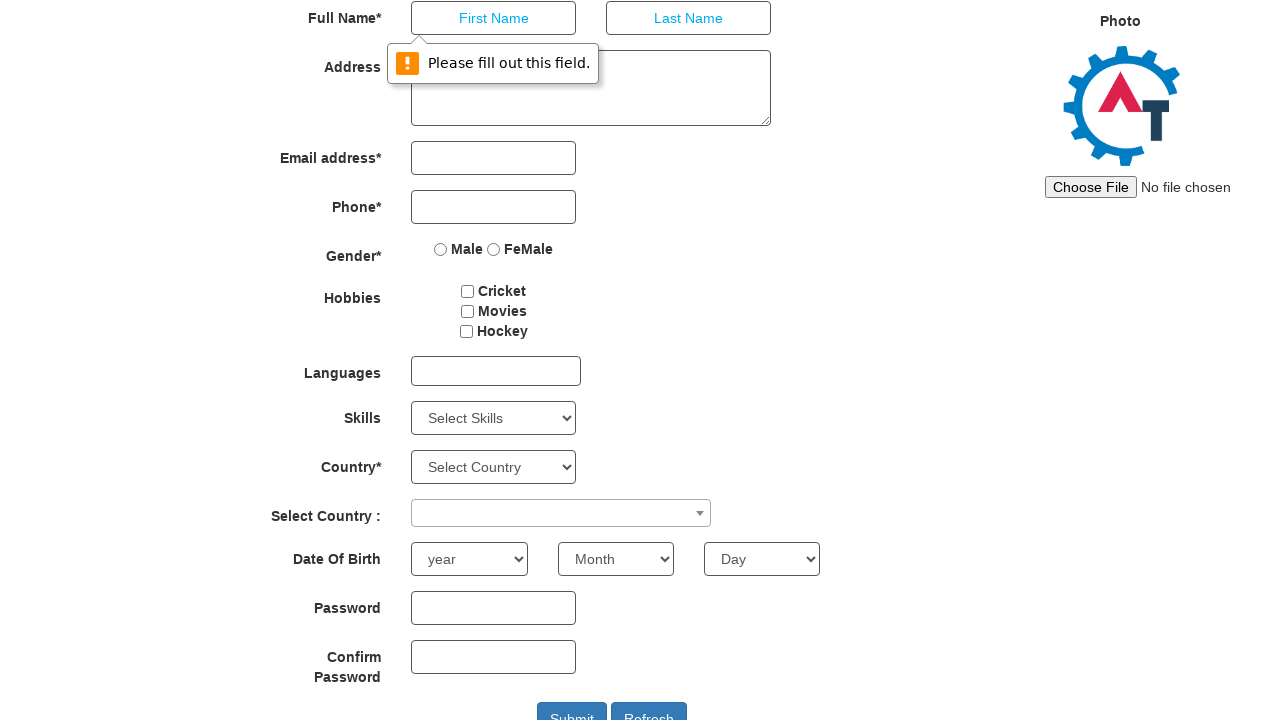